Tests dropdown selection by navigating to the dropdown page and selecting an option

Starting URL: https://the-internet.herokuapp.com/

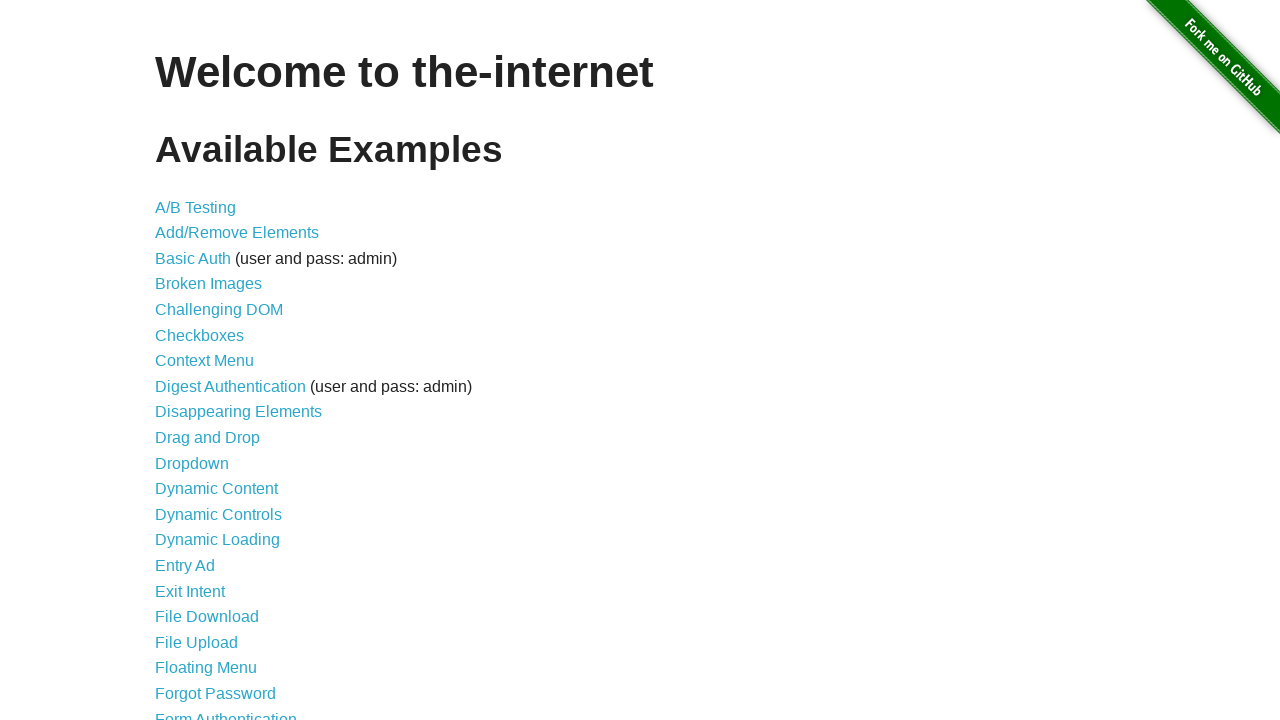

Clicked on Dropdown link to navigate to dropdown page at (192, 463) on a:has-text('Dropdown')
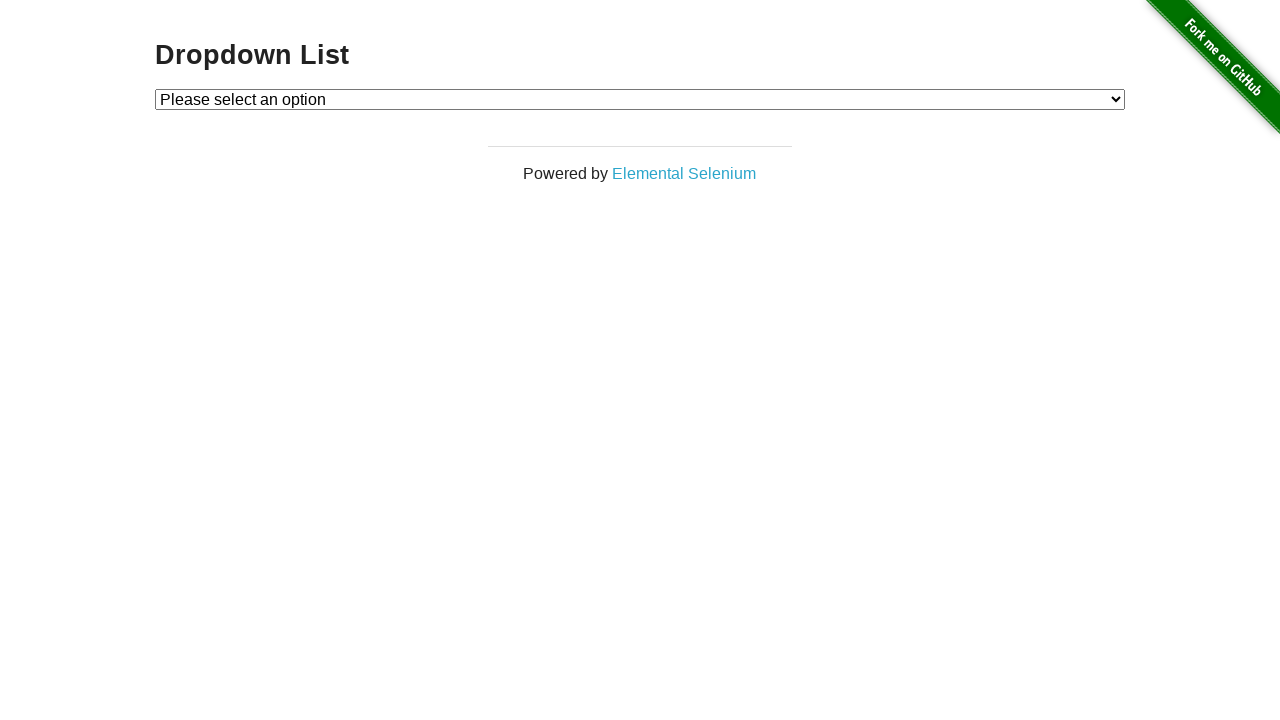

Selected 'Option 1' from dropdown on #dropdown
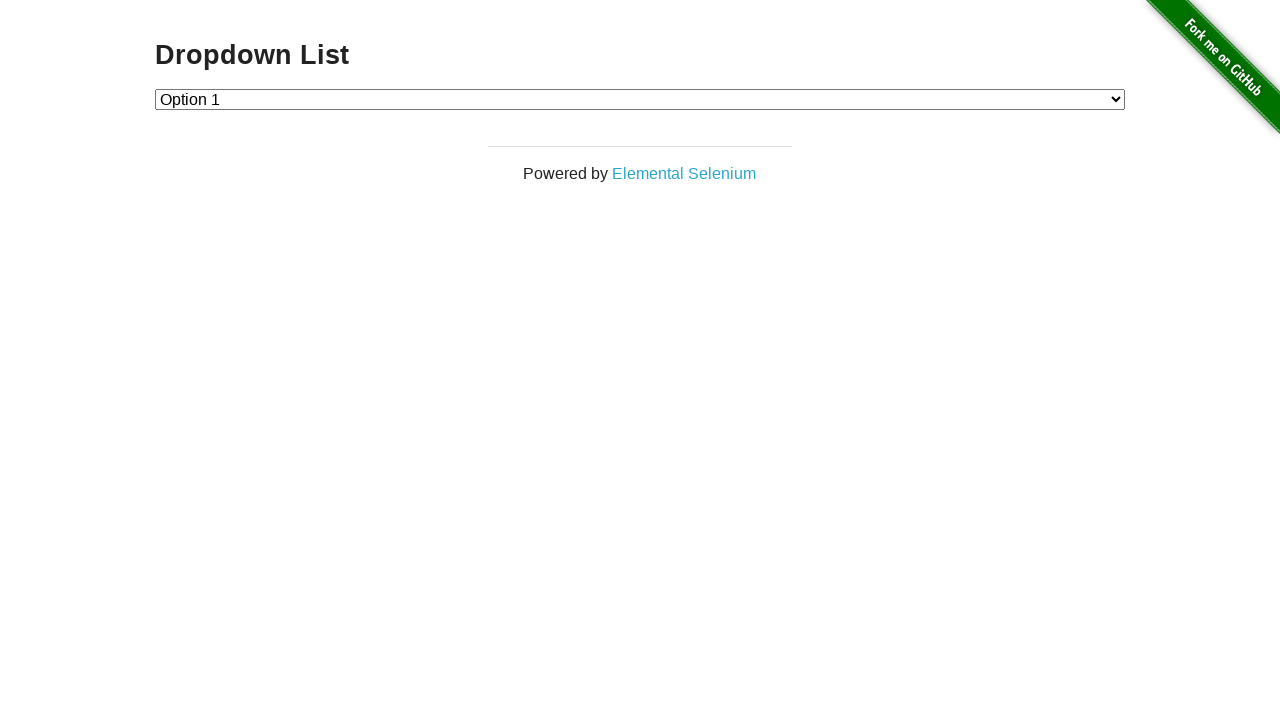

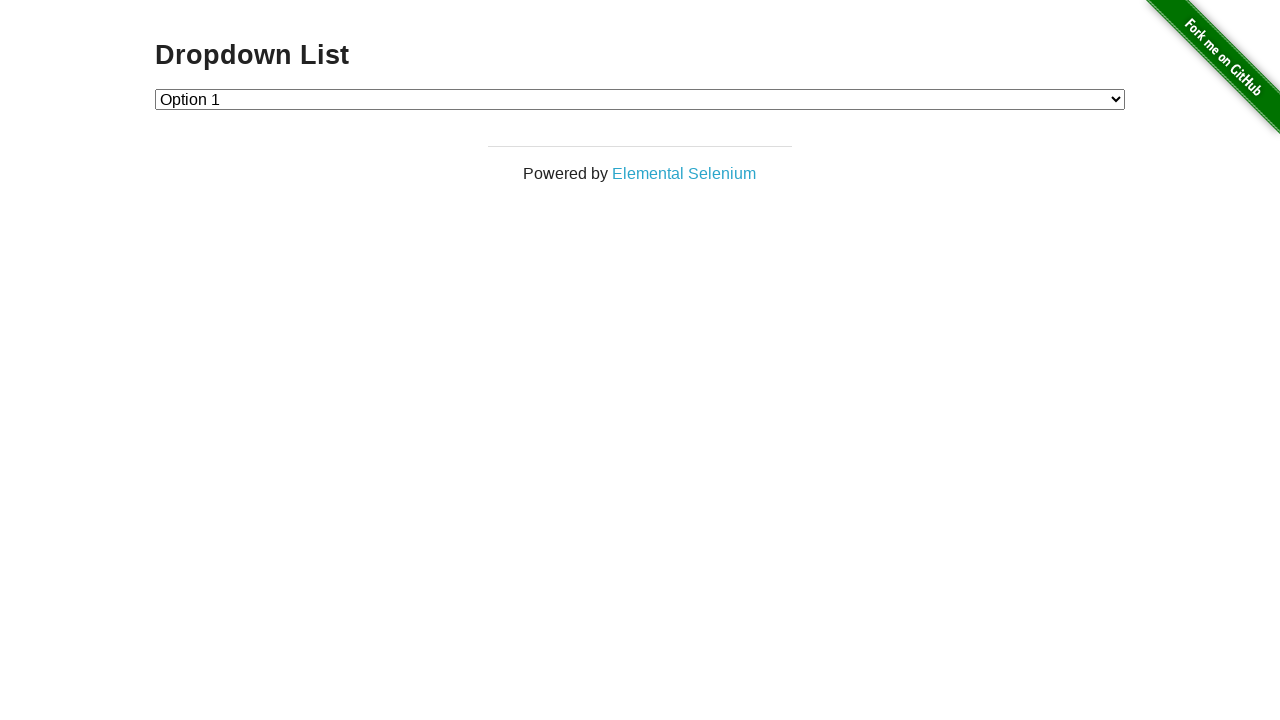